Tests the forgot password flow by clicking the forgot password link, filling in email and new password fields, and submitting the password reset form.

Starting URL: https://rahulshettyacademy.com/client

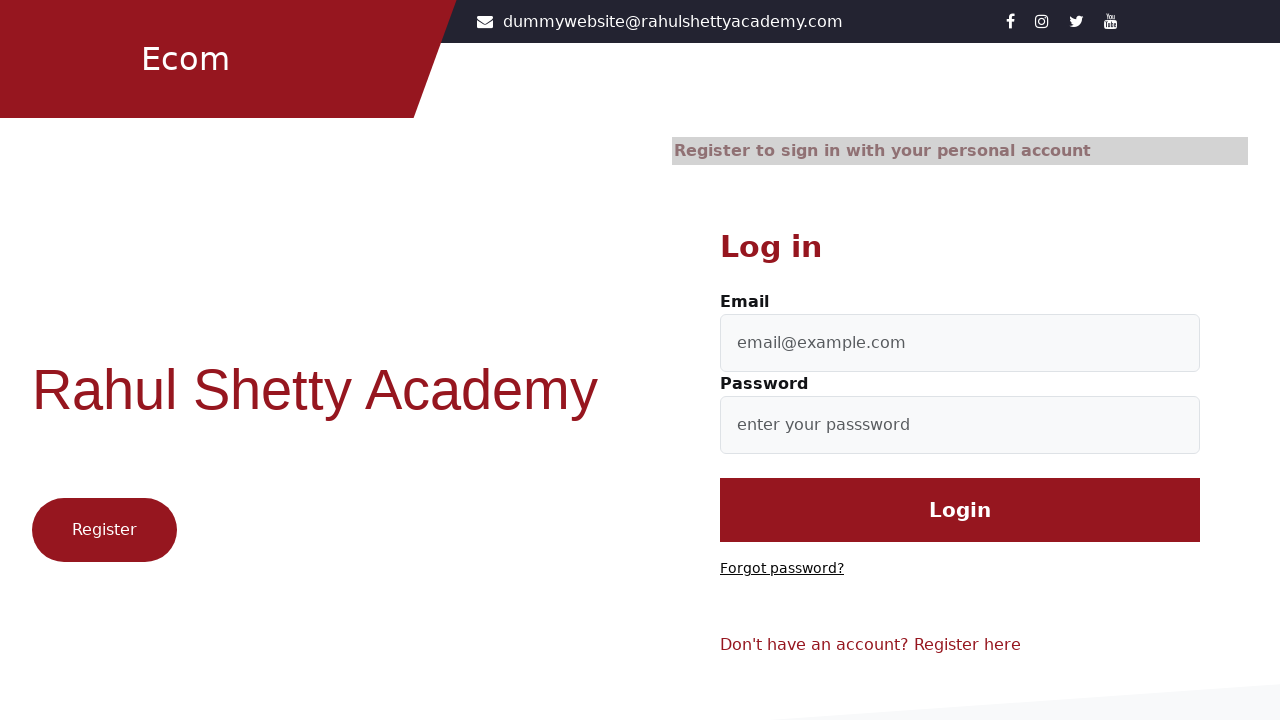

Clicked 'Forgot password?' link at (782, 569) on text=Forgot password?
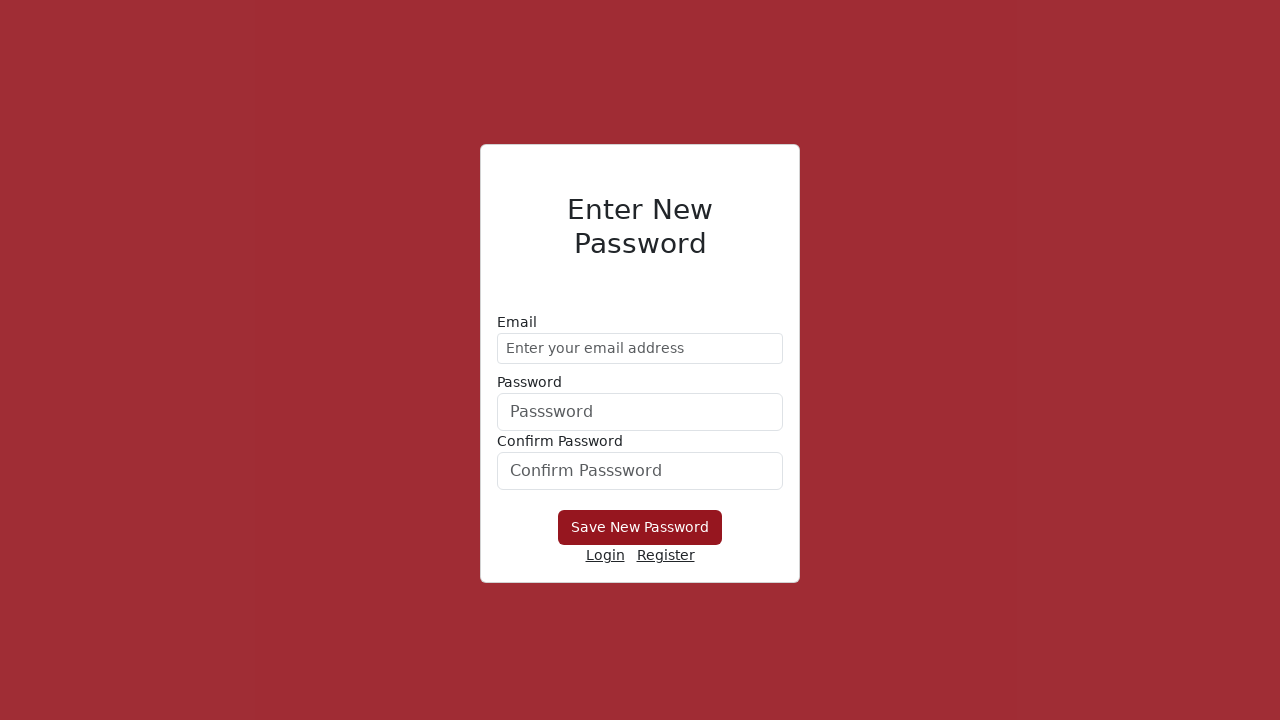

Filled email field with 'demo@gmail.com' on form div:nth-child(1) input
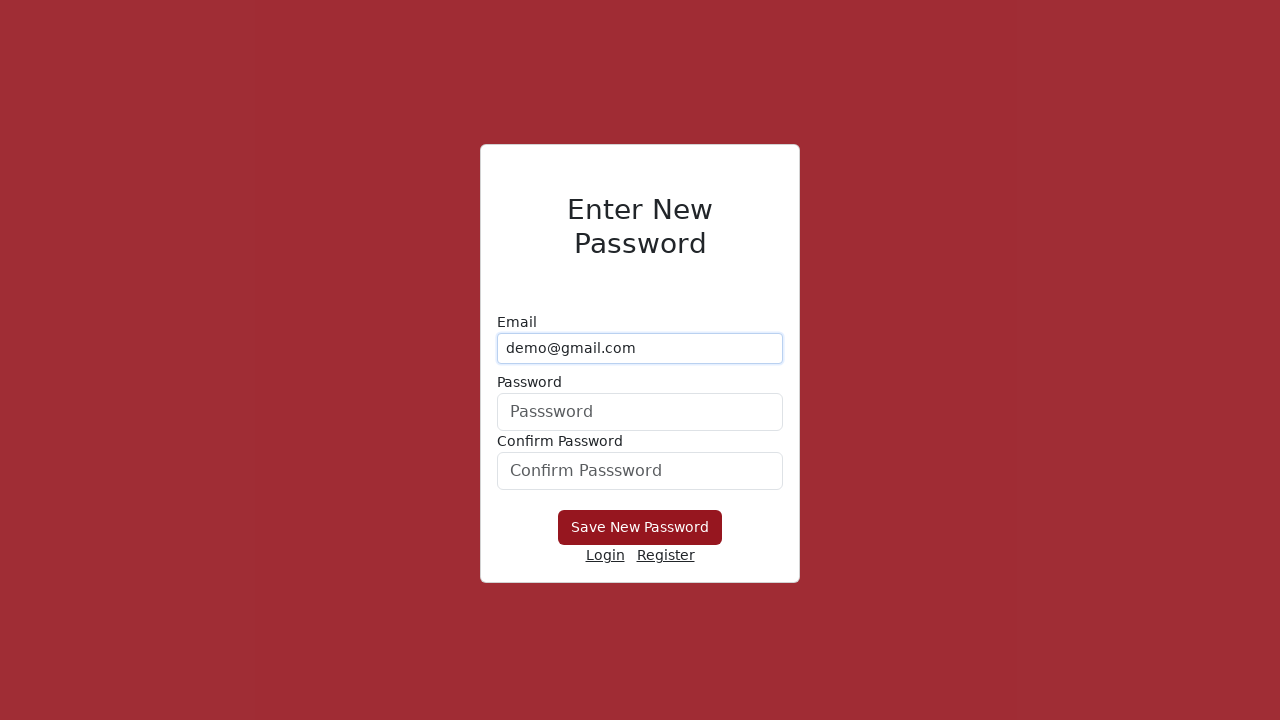

Filled new password field with 'Hello@1234' on form div:nth-child(2) input
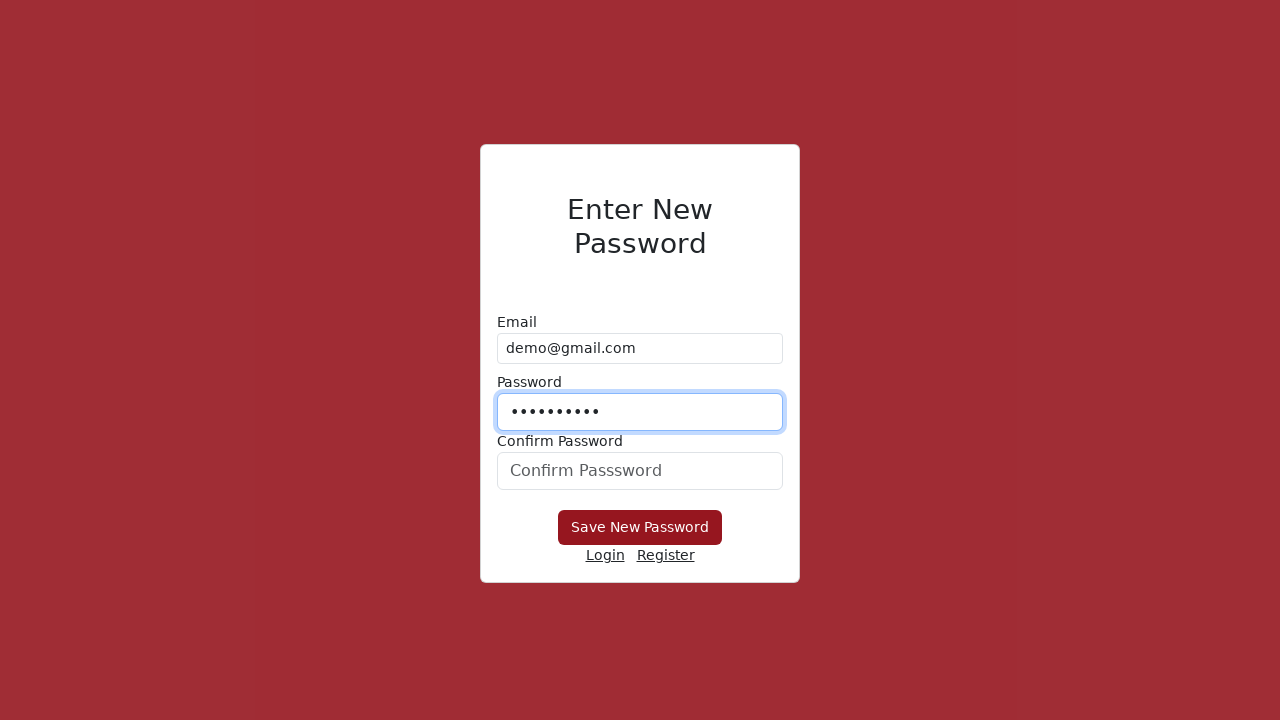

Filled confirm password field with 'Hello@1234' on #confirmPassword
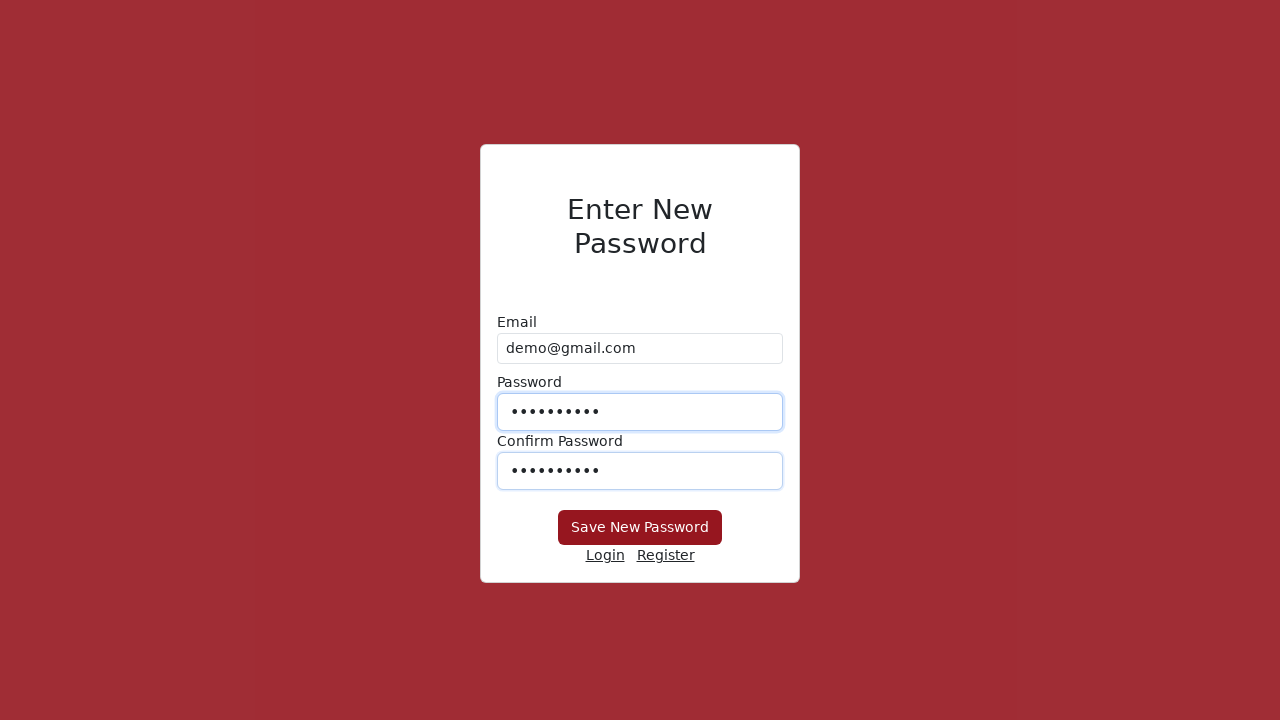

Clicked 'Save New Password' button to submit password reset form at (640, 528) on button:has-text('Save New Password')
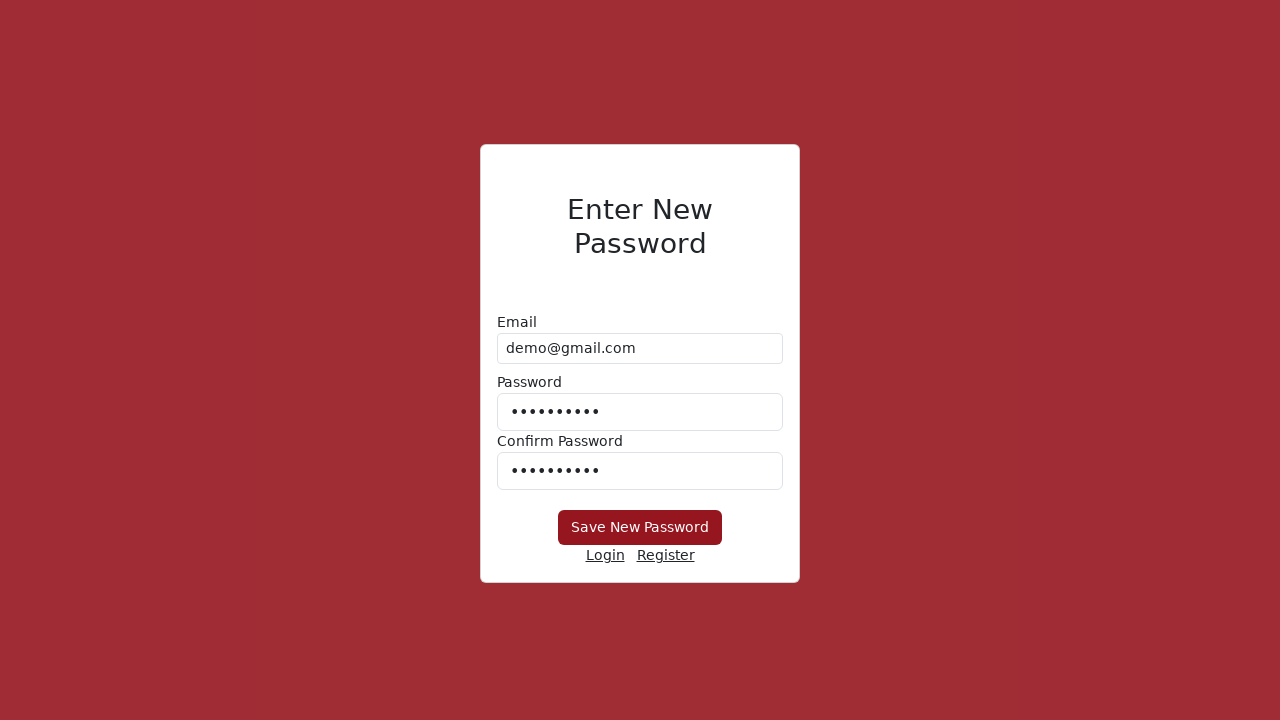

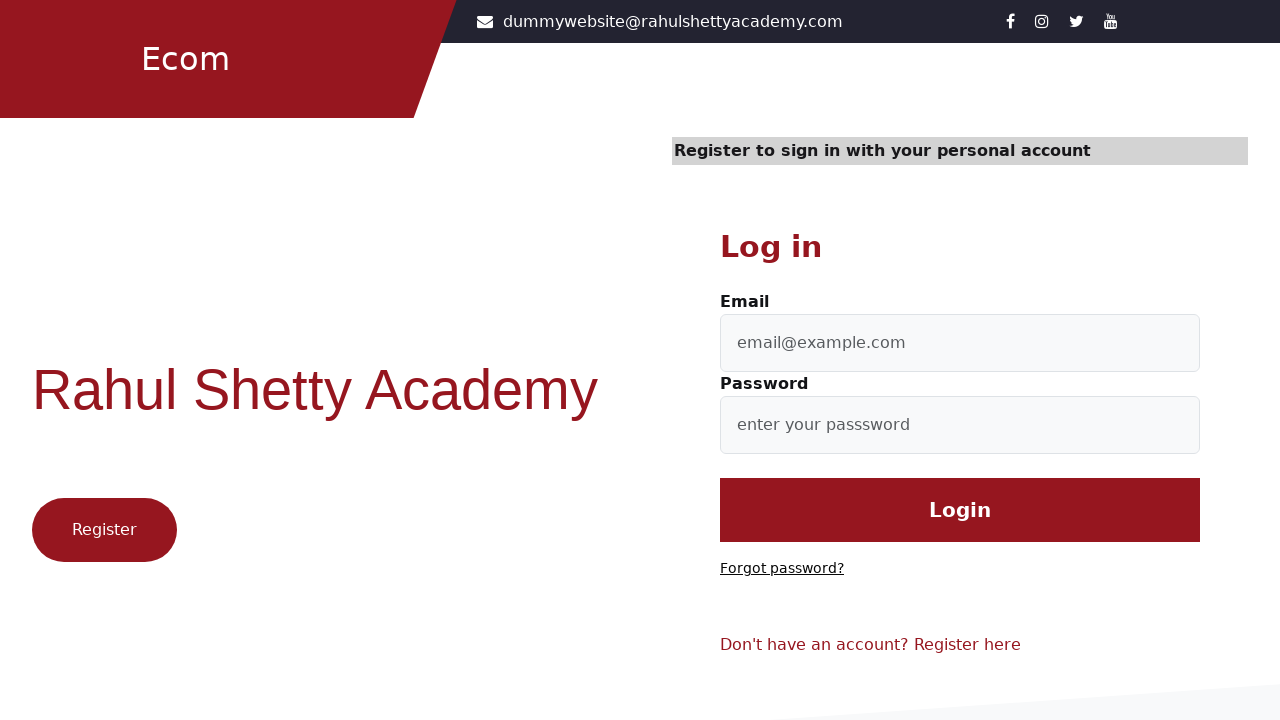